Tests window/tab handling by opening a new window through a link click and switching between parent and child windows

Starting URL: https://the-internet.herokuapp.com/

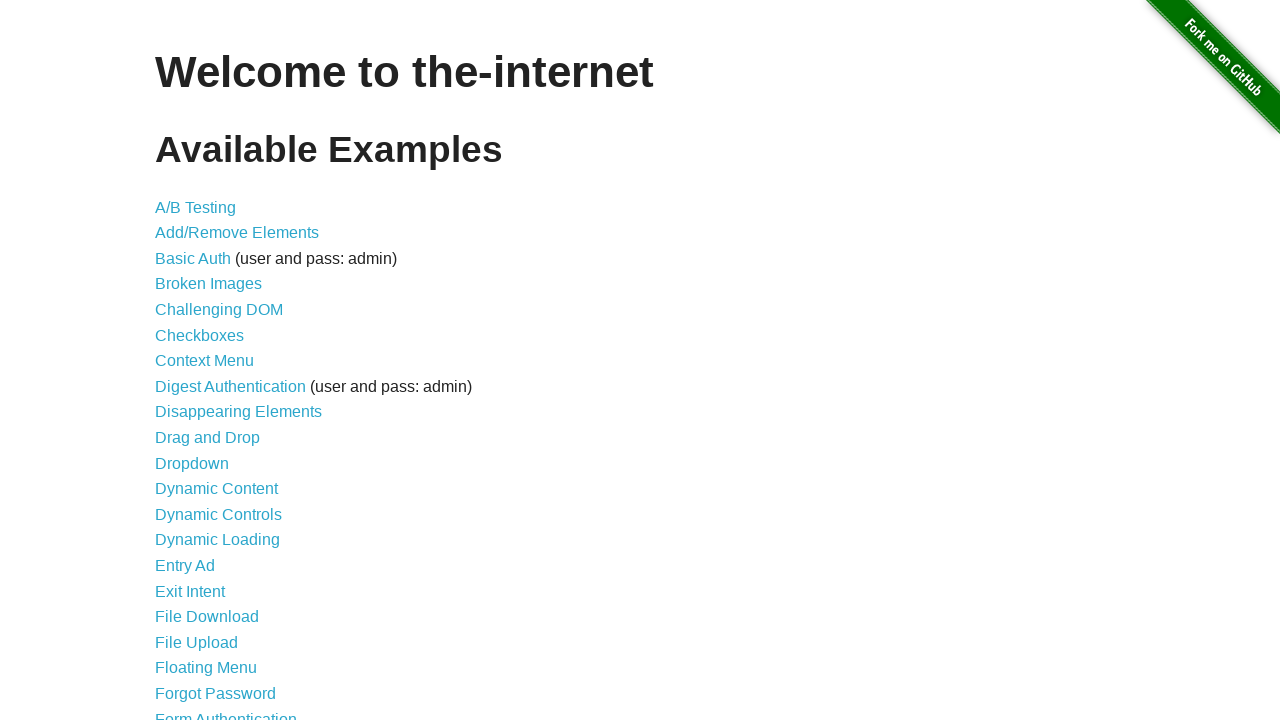

Clicked on 'Multiple Windows' link to navigate to window handling test page at (218, 369) on text=Multiple Windows
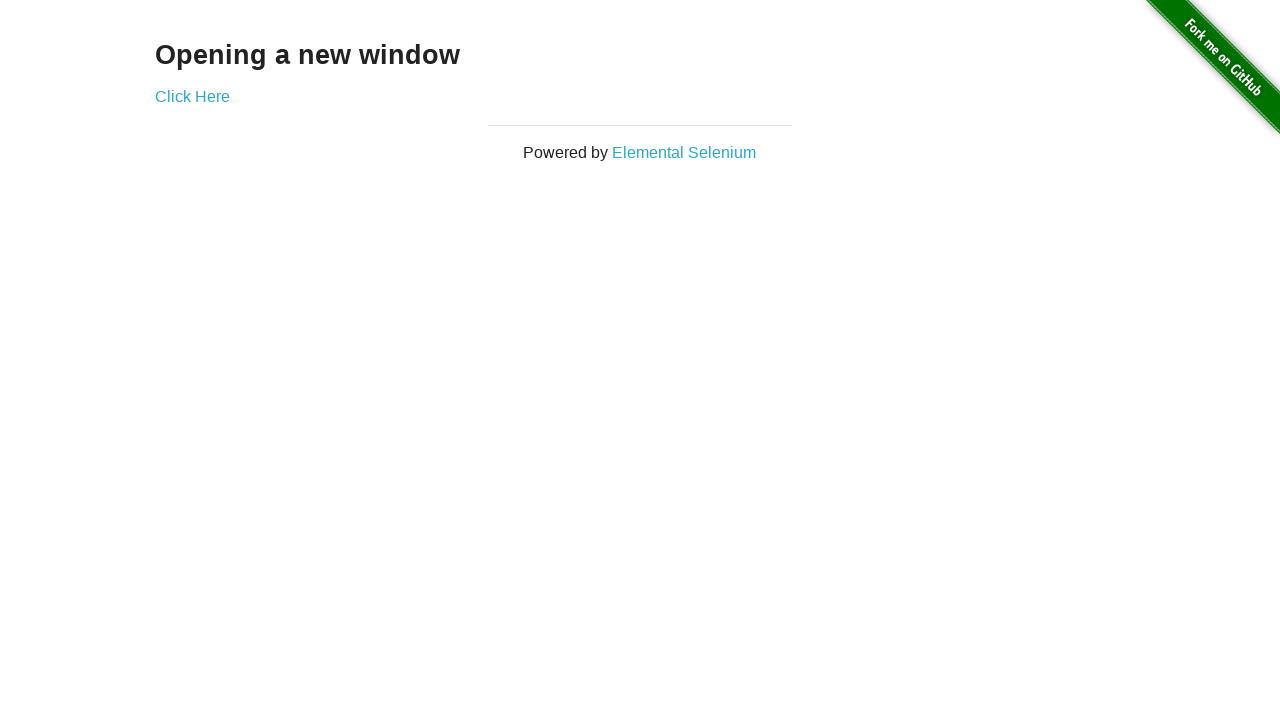

Stored parent page reference
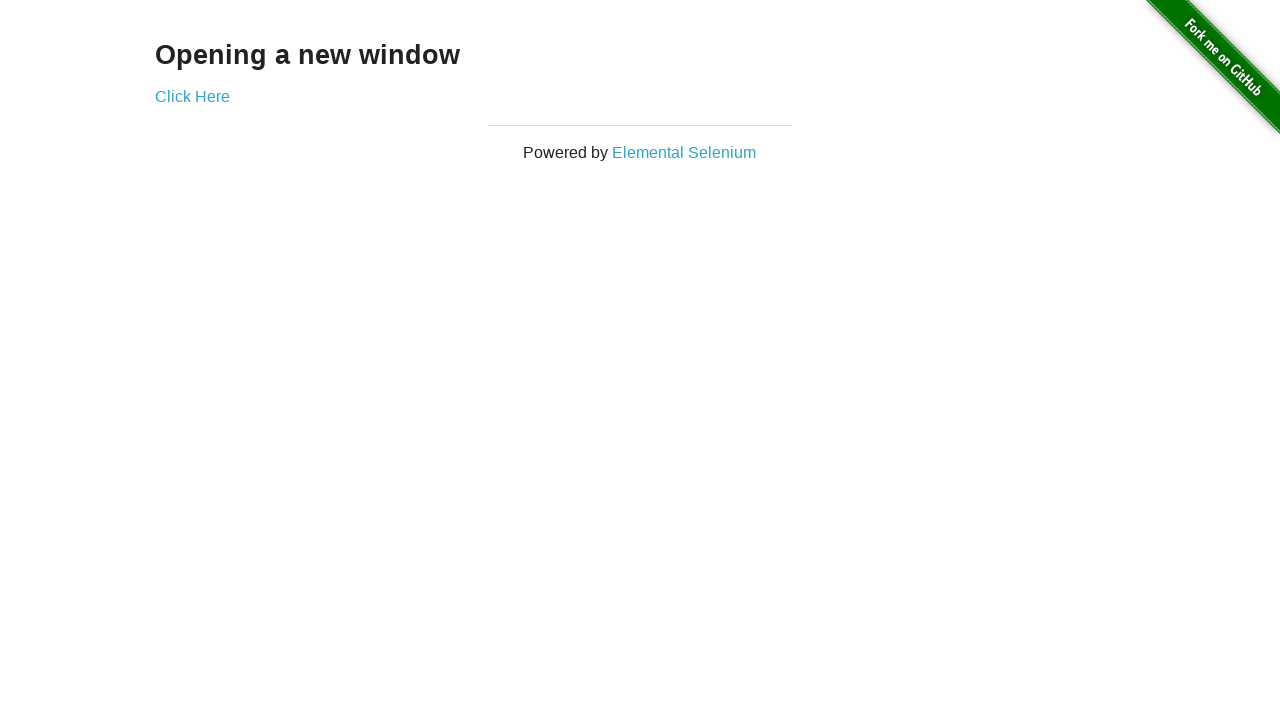

Clicked 'Click Here' link which opened a new window/tab at (192, 96) on text=Click Here
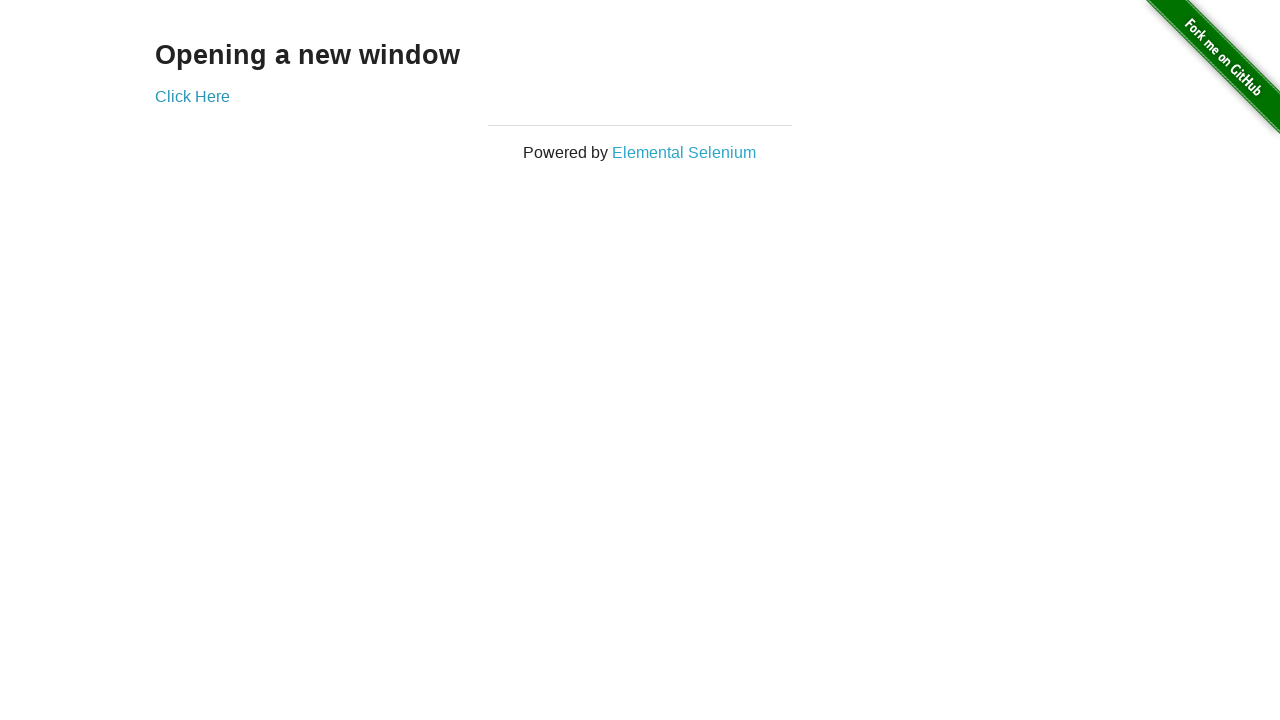

Captured child page reference from new window
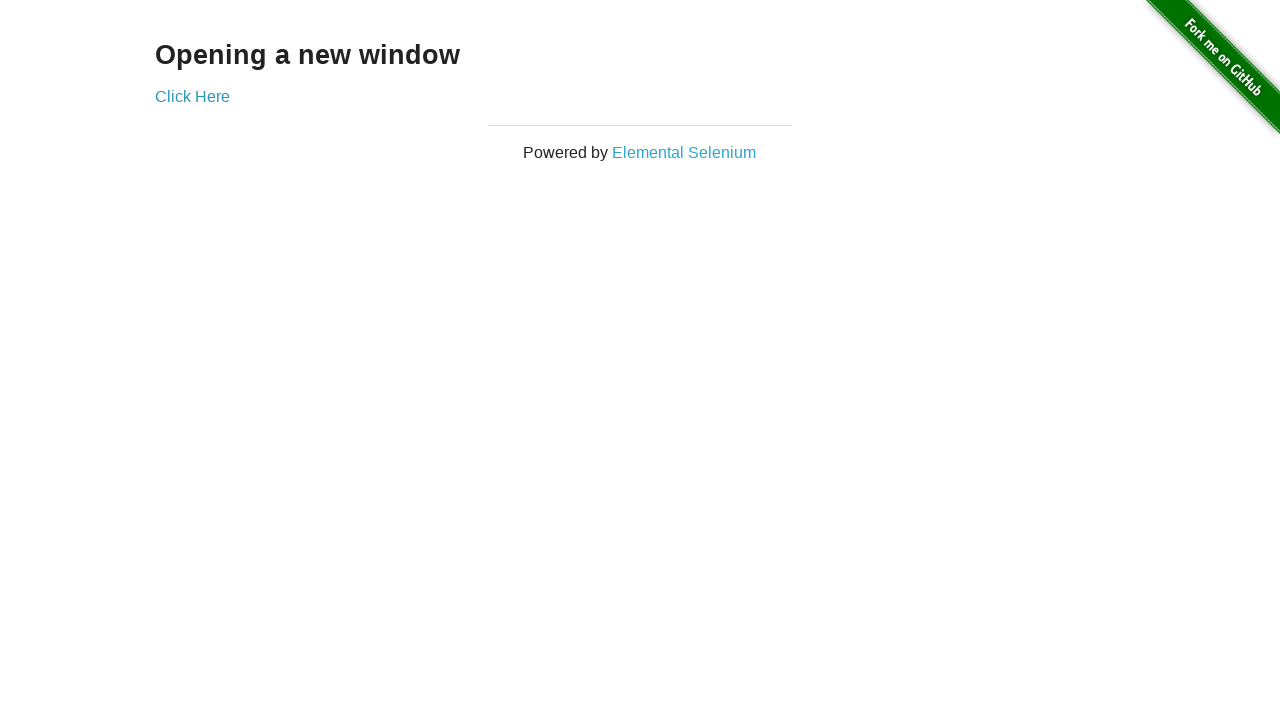

Child page fully loaded
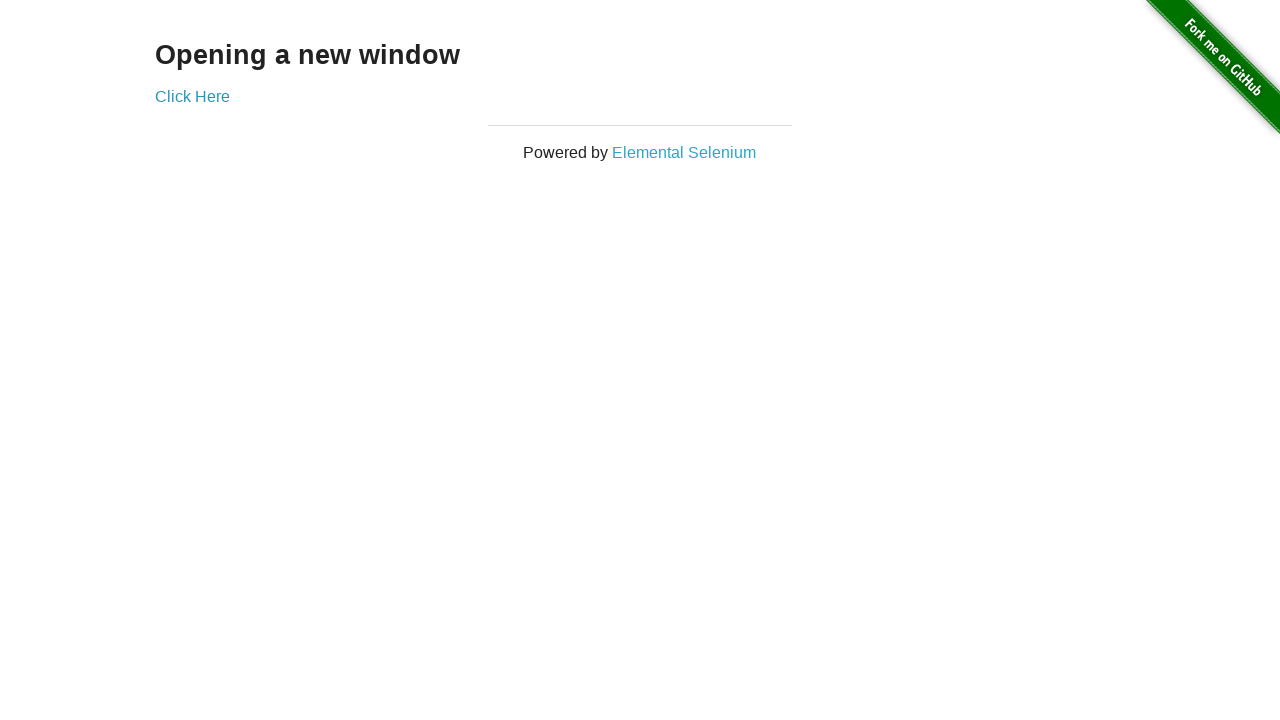

Retrieved child page title: 'New Window'
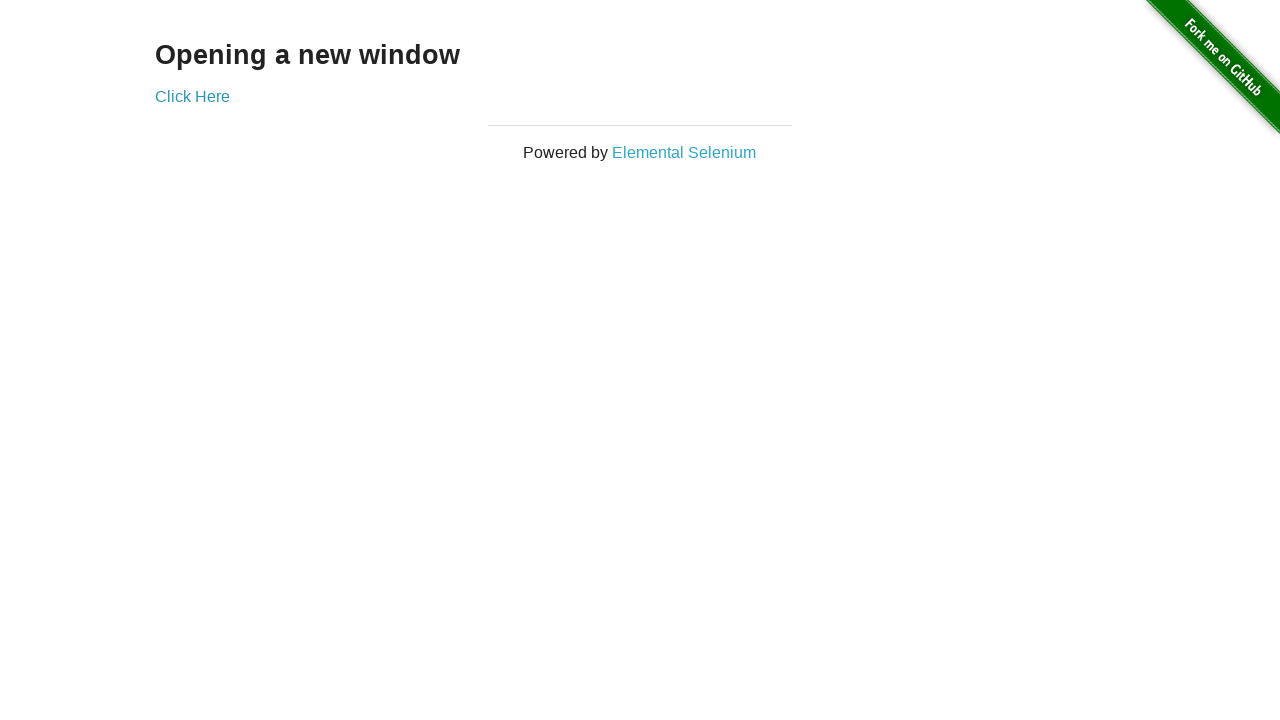

Closed child window/tab
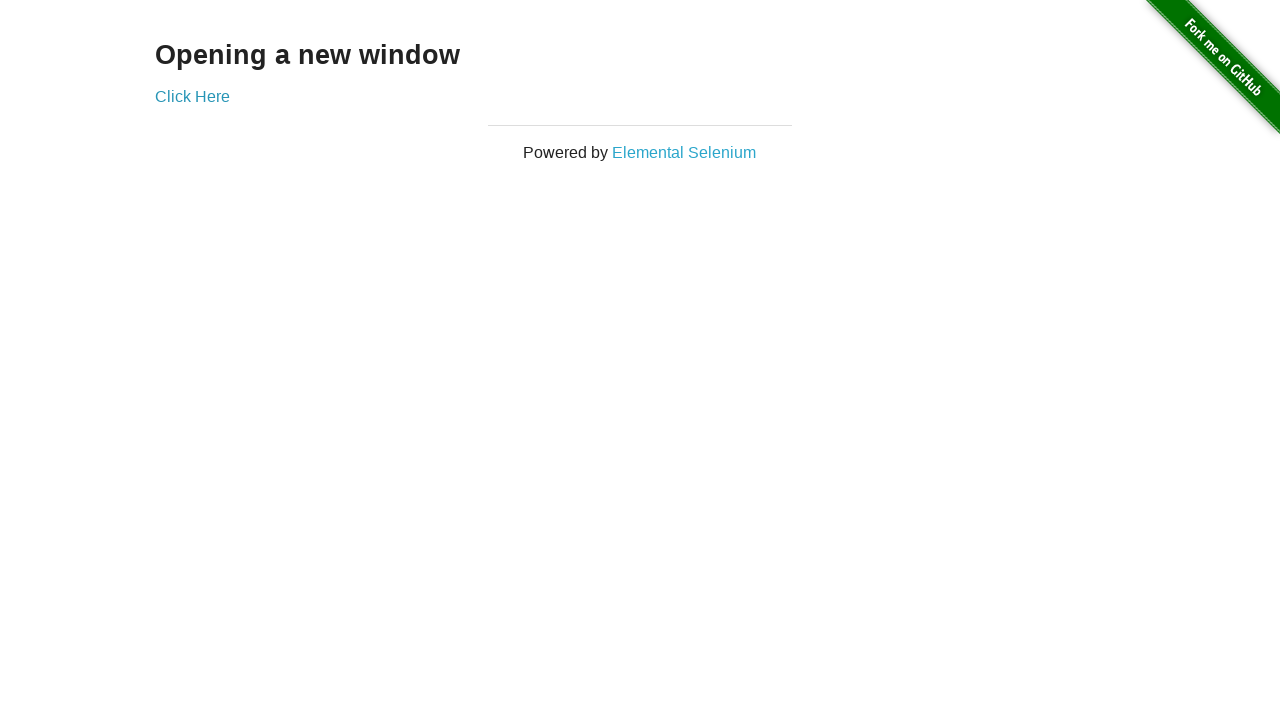

Retrieved parent page title: 'The Internet' - parent window remains active
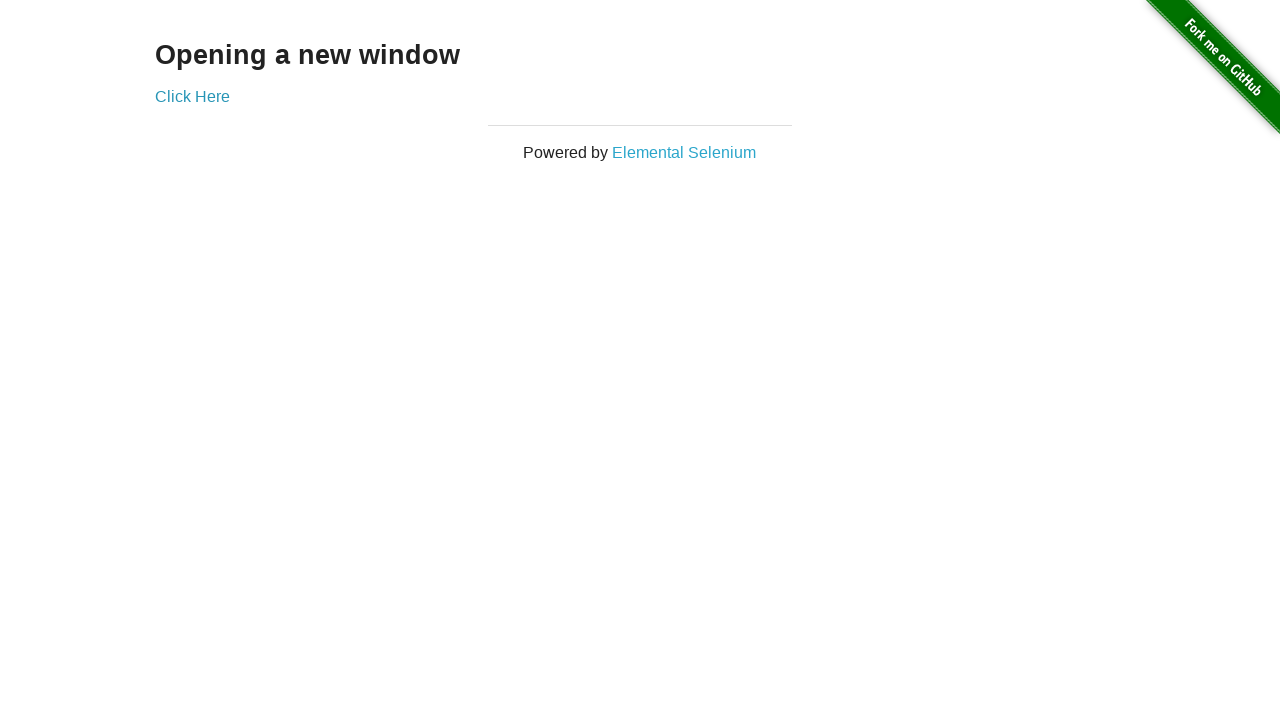

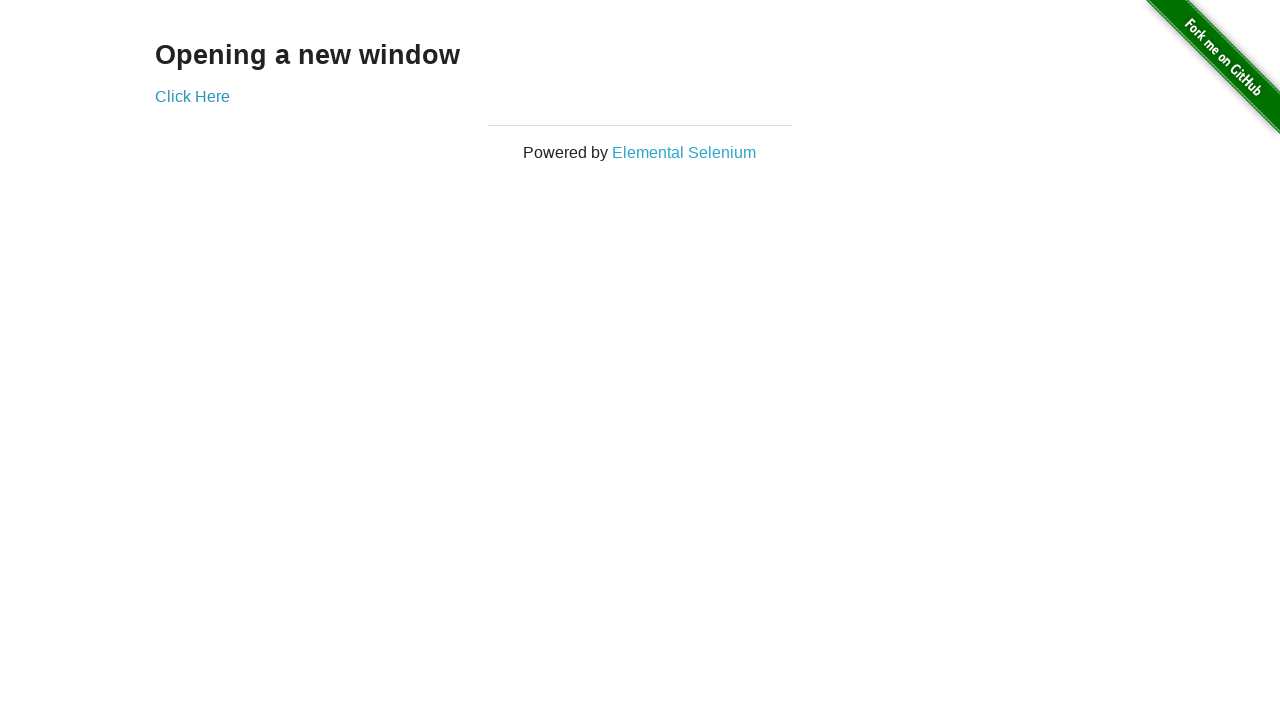